Tests injecting jQuery and jquery-growl library into a page to display various styled notification popups (default, error, notice, and warning messages)

Starting URL: http://the-internet.herokuapp.com

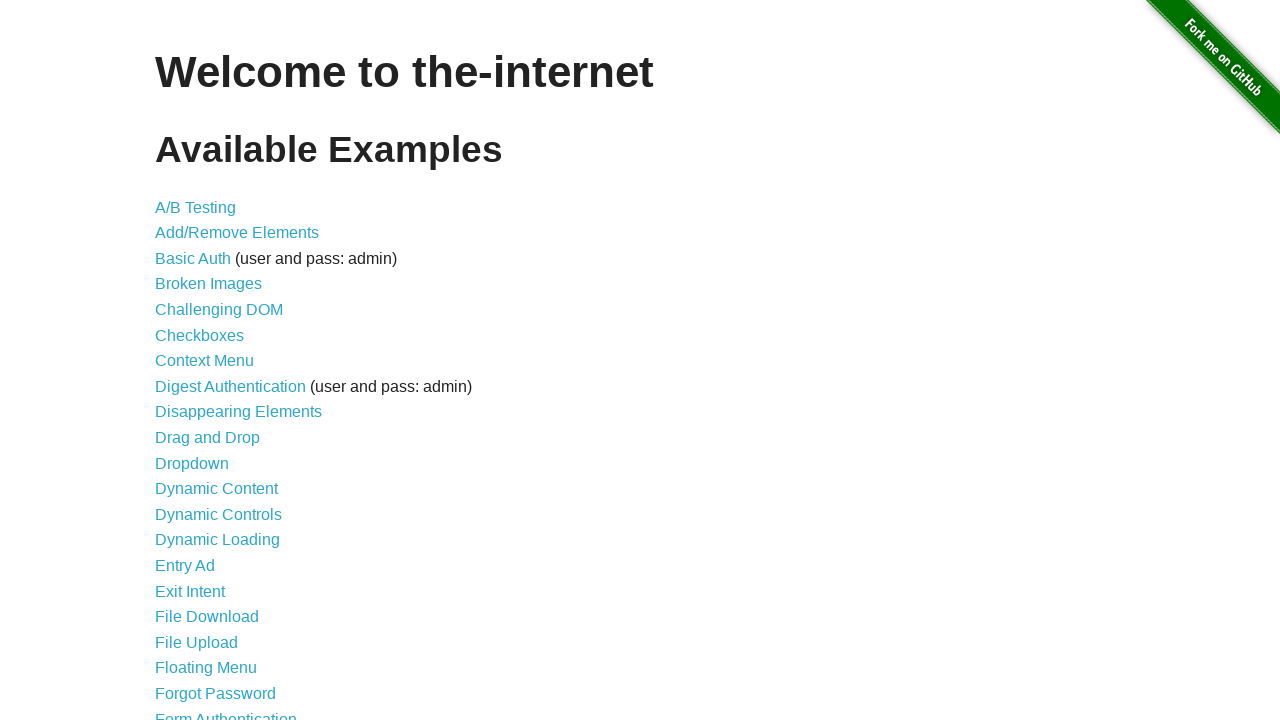

Injected jQuery library into the page
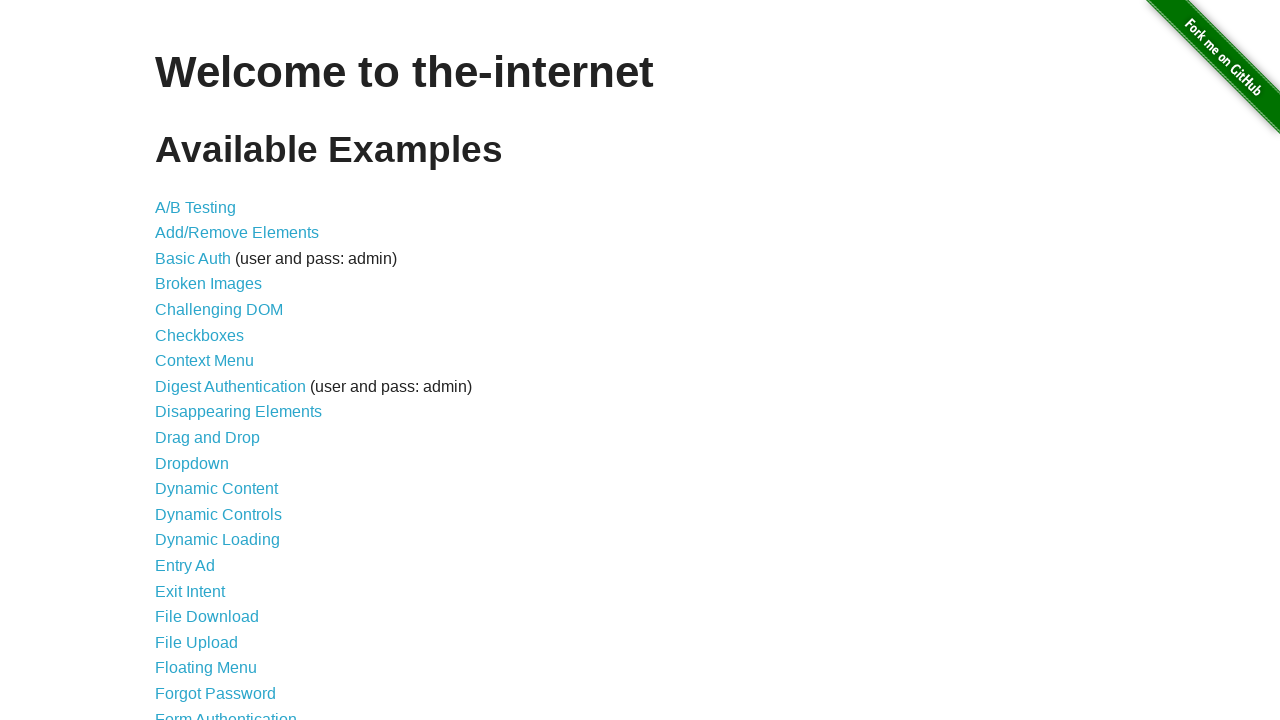

jQuery library loaded successfully
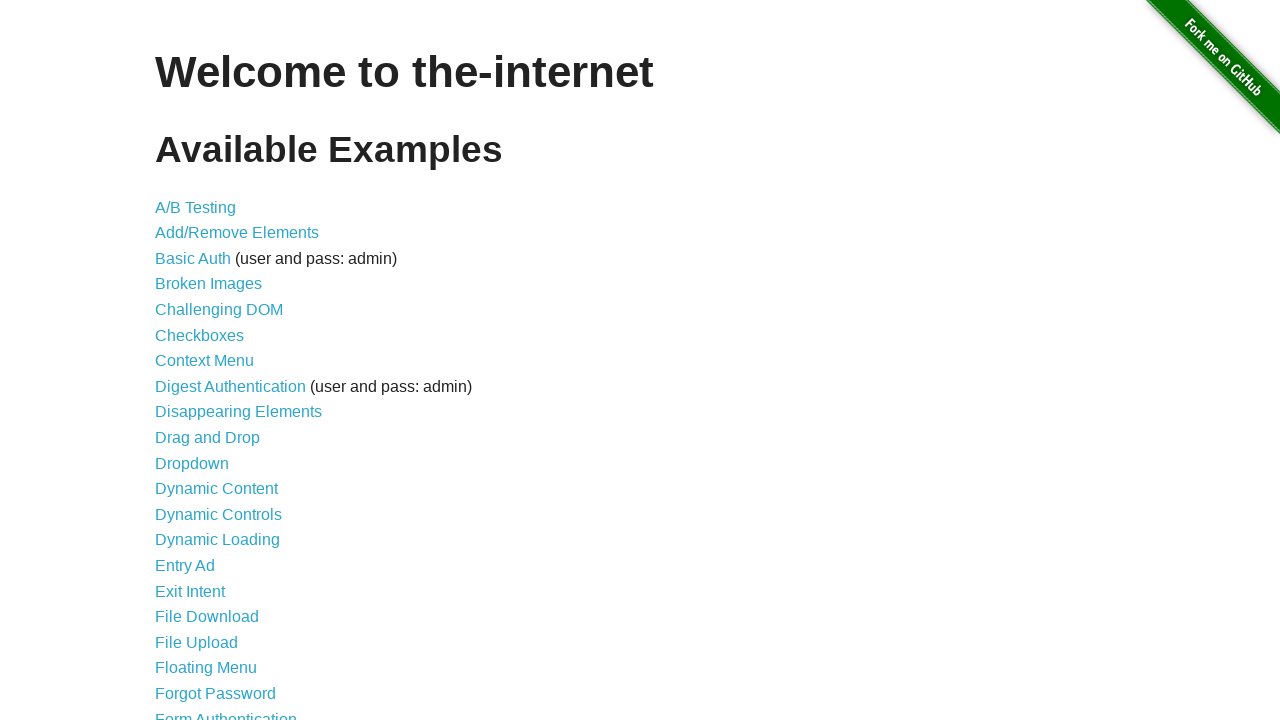

Loaded jquery-growl library via jQuery
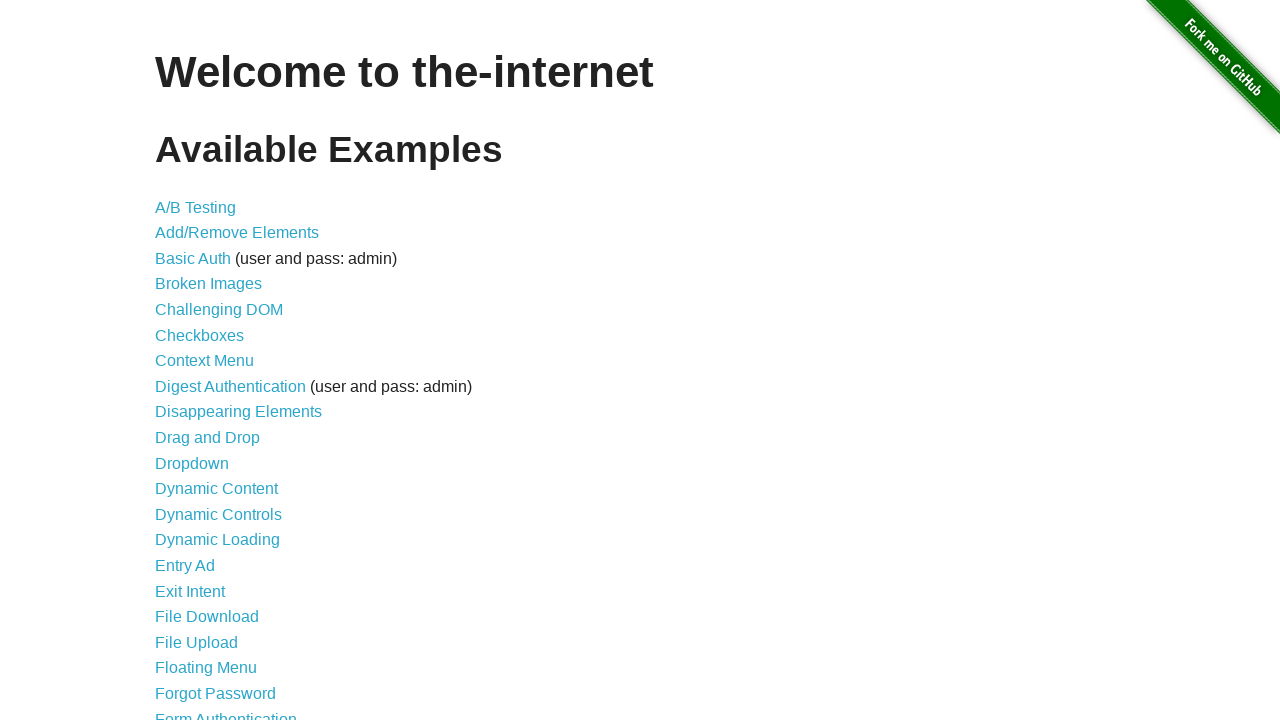

jquery-growl library is now available
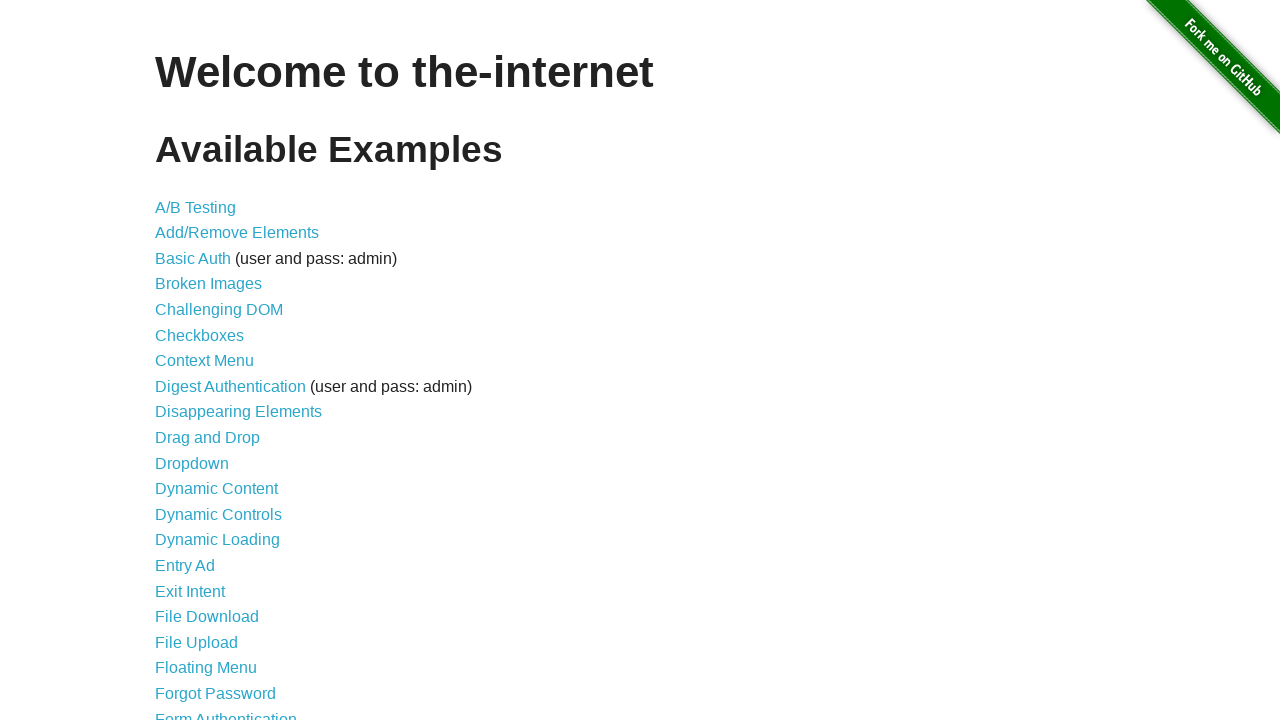

Injected jquery-growl CSS stylesheet into the page
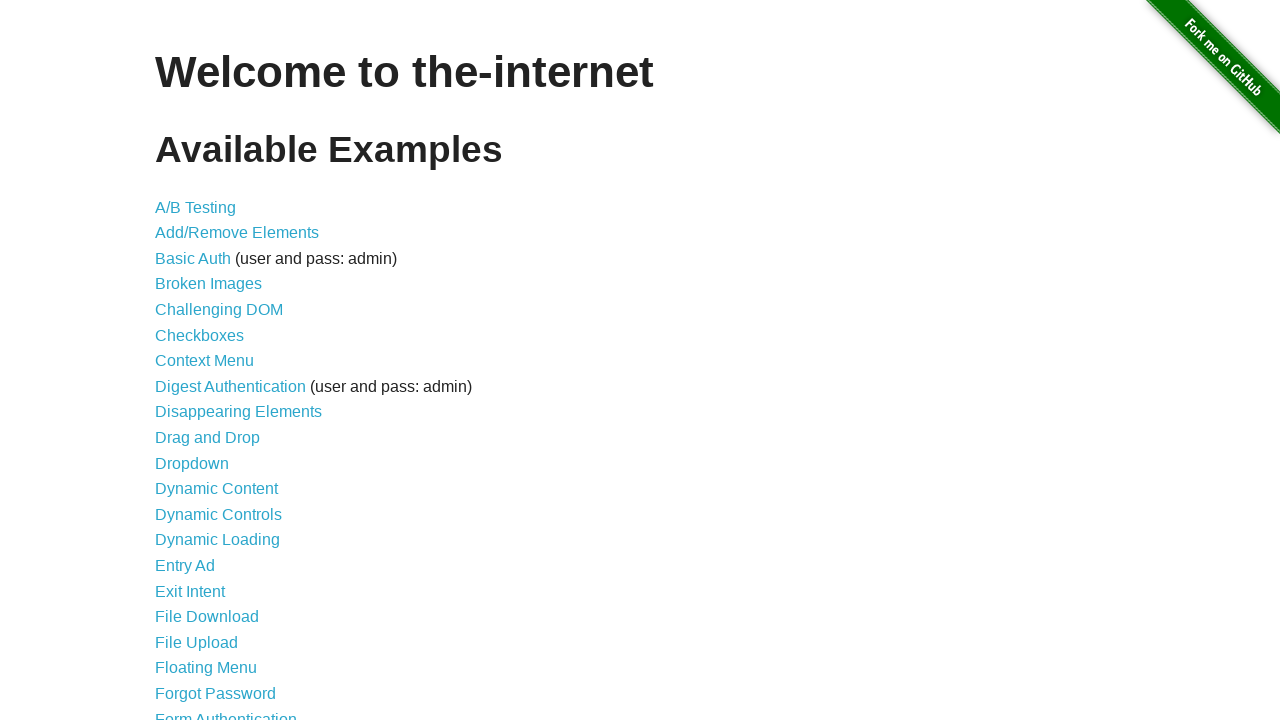

Displayed default notification popup (GET /)
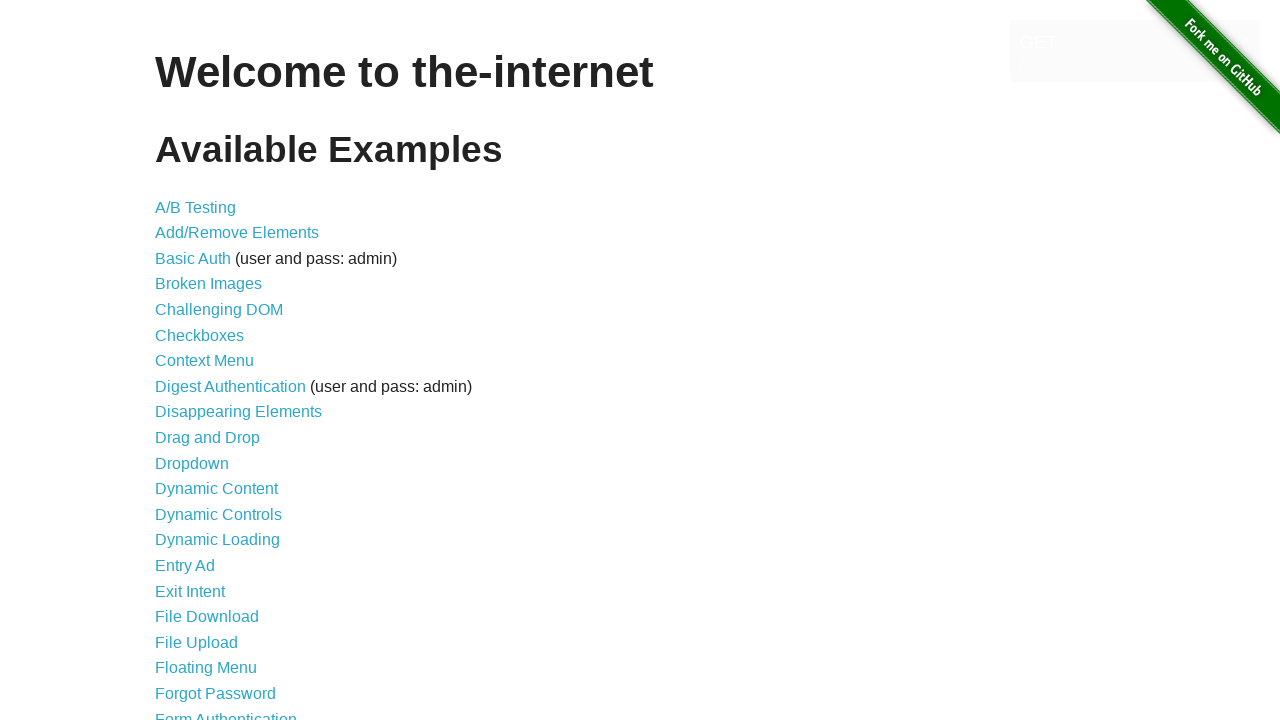

Displayed error notification popup
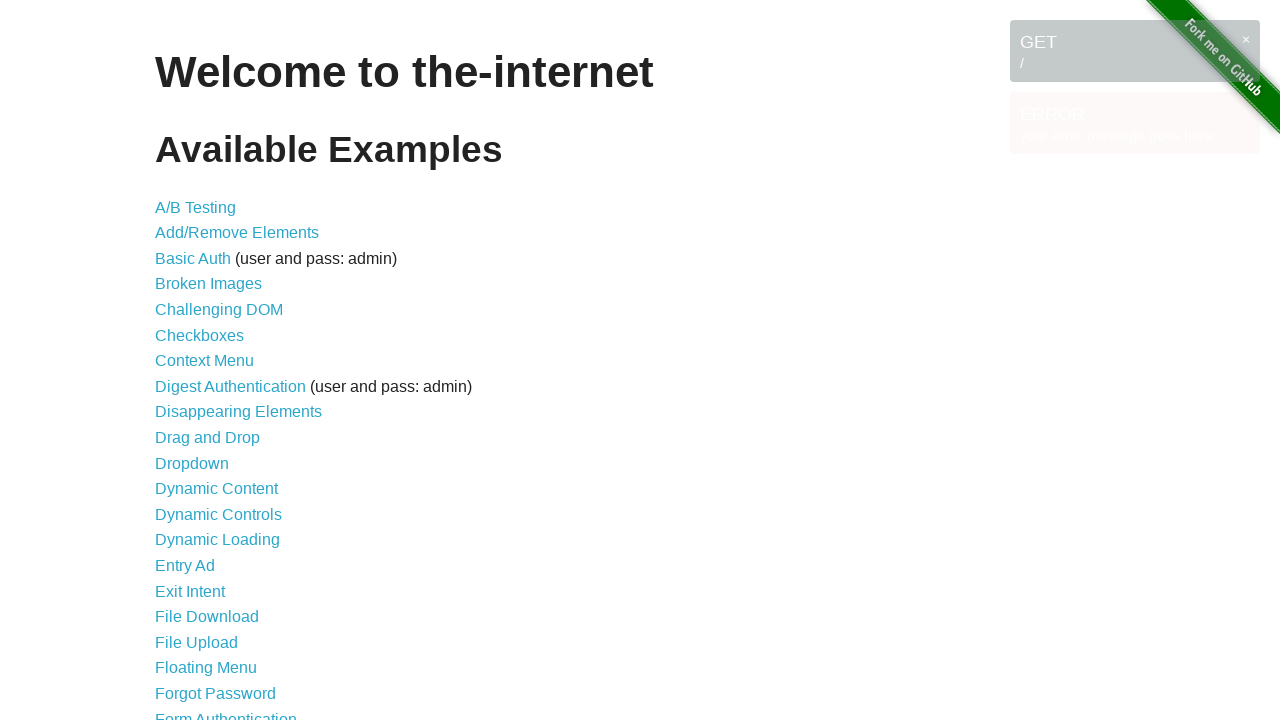

Displayed notice notification popup
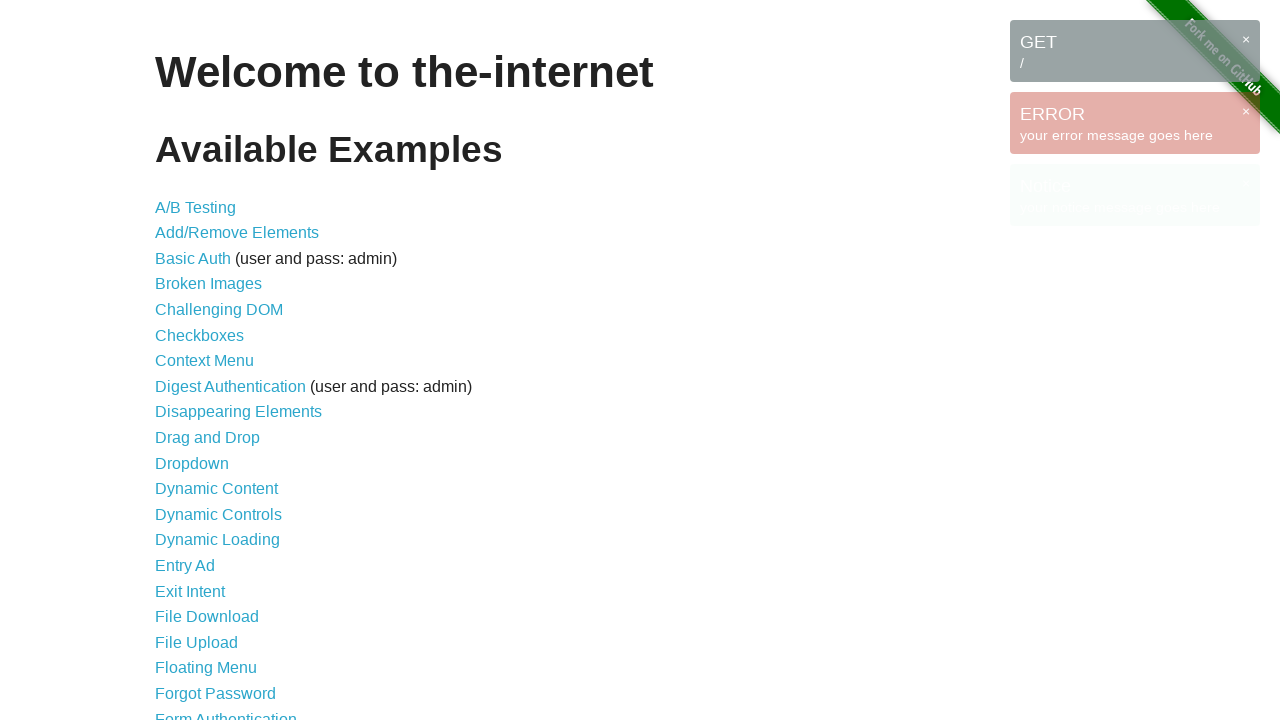

Displayed warning notification popup
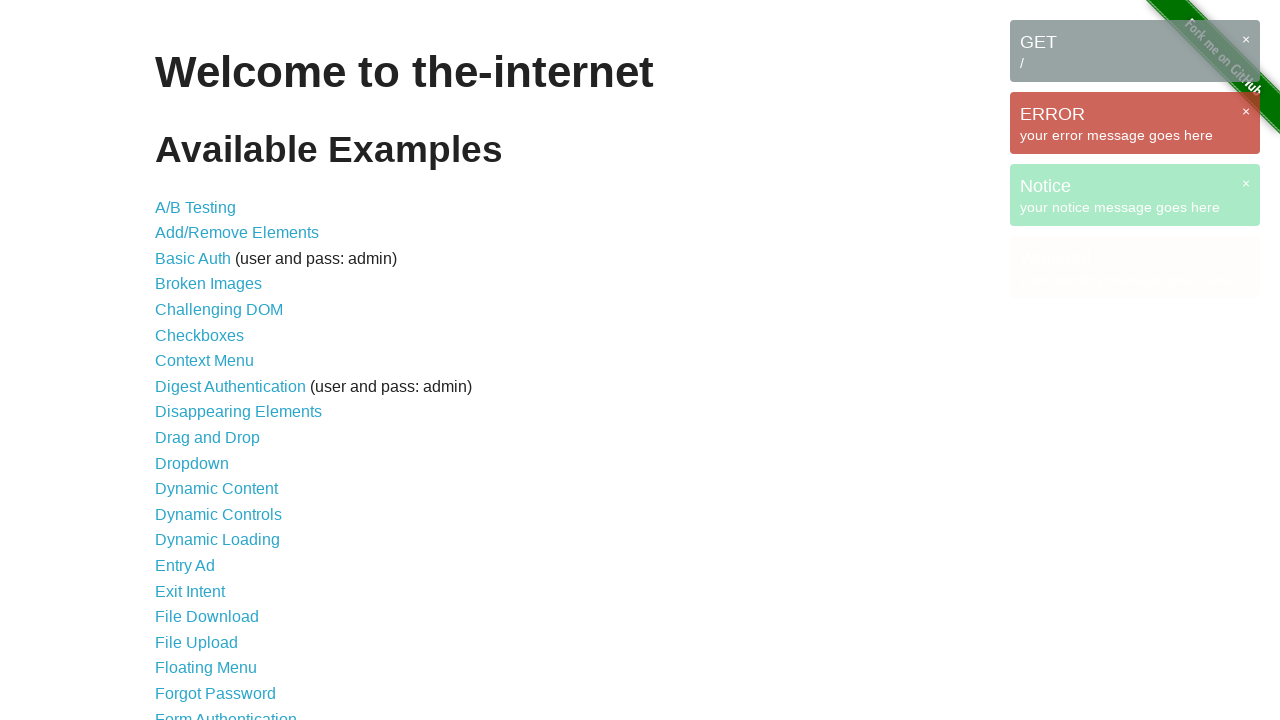

Waited 5 seconds to view all notification popups
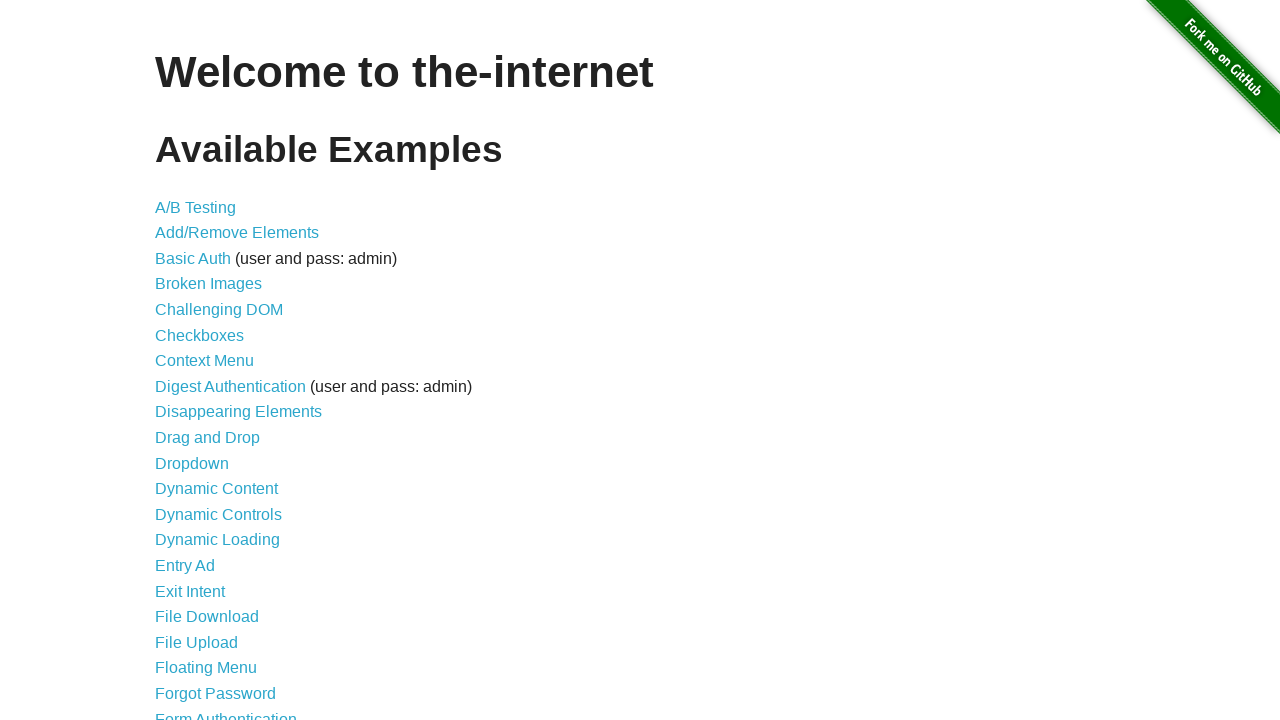

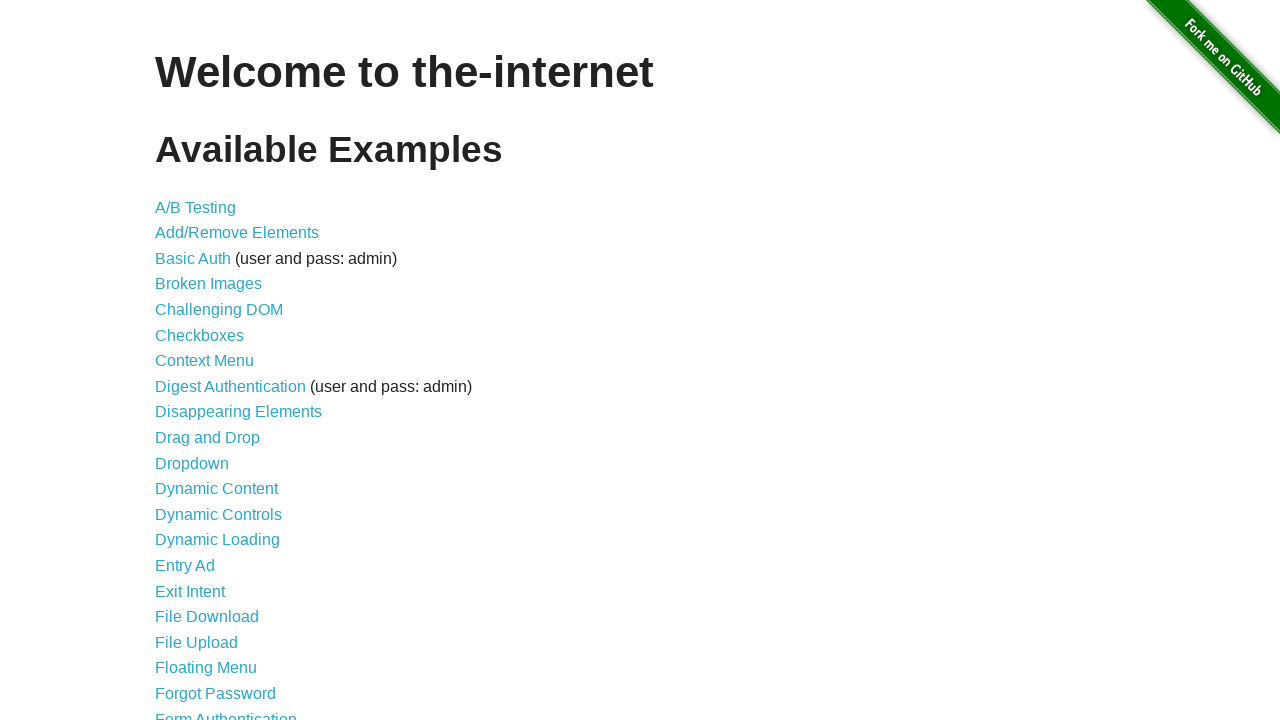